Tests double-clicking a button to trigger an alert dialog and then accepting the alert

Starting URL: http://only-testing-blog.blogspot.com/

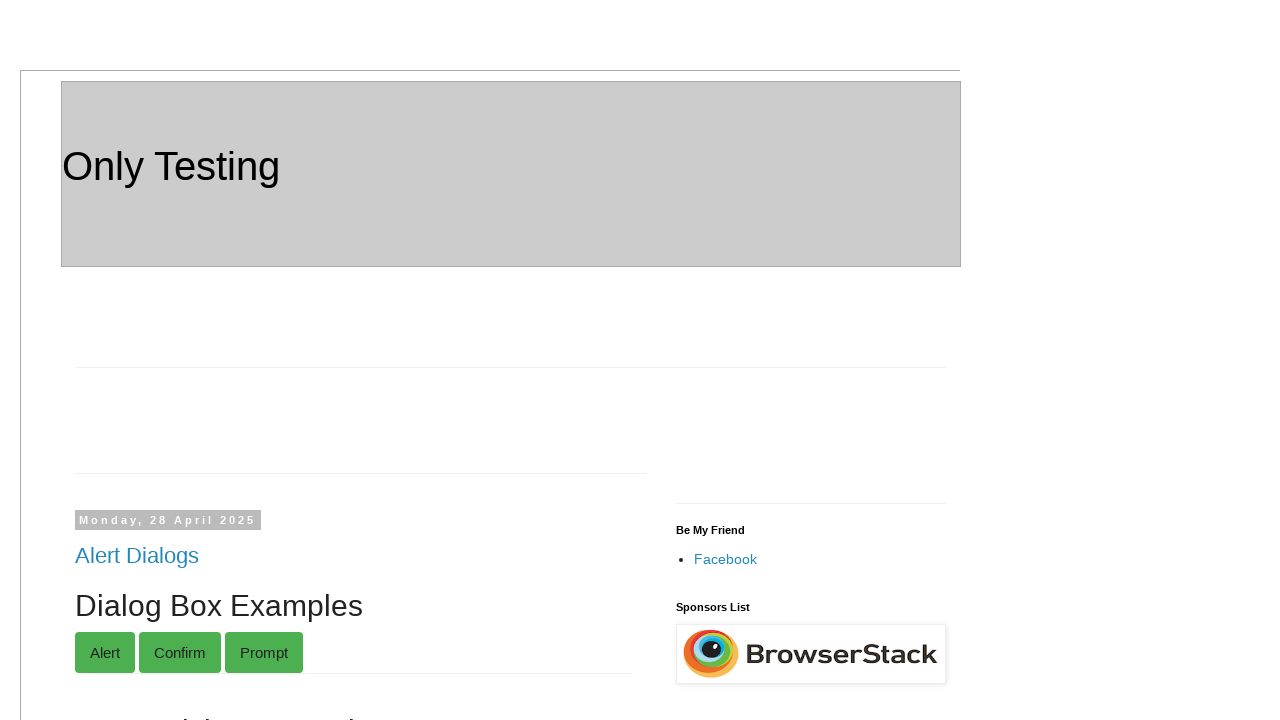

Double-clicked button to trigger alert message at (186, 360) on button[ondblclick='myFunction()']
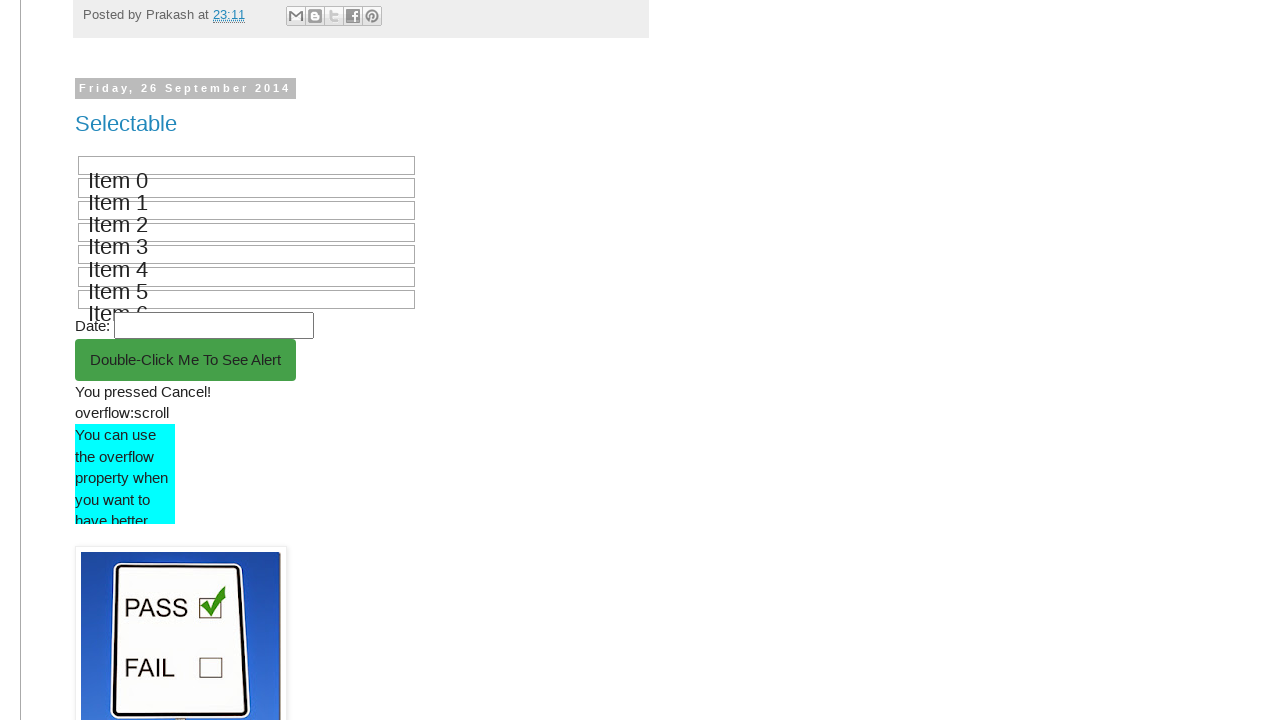

Set up dialog handler to accept alert
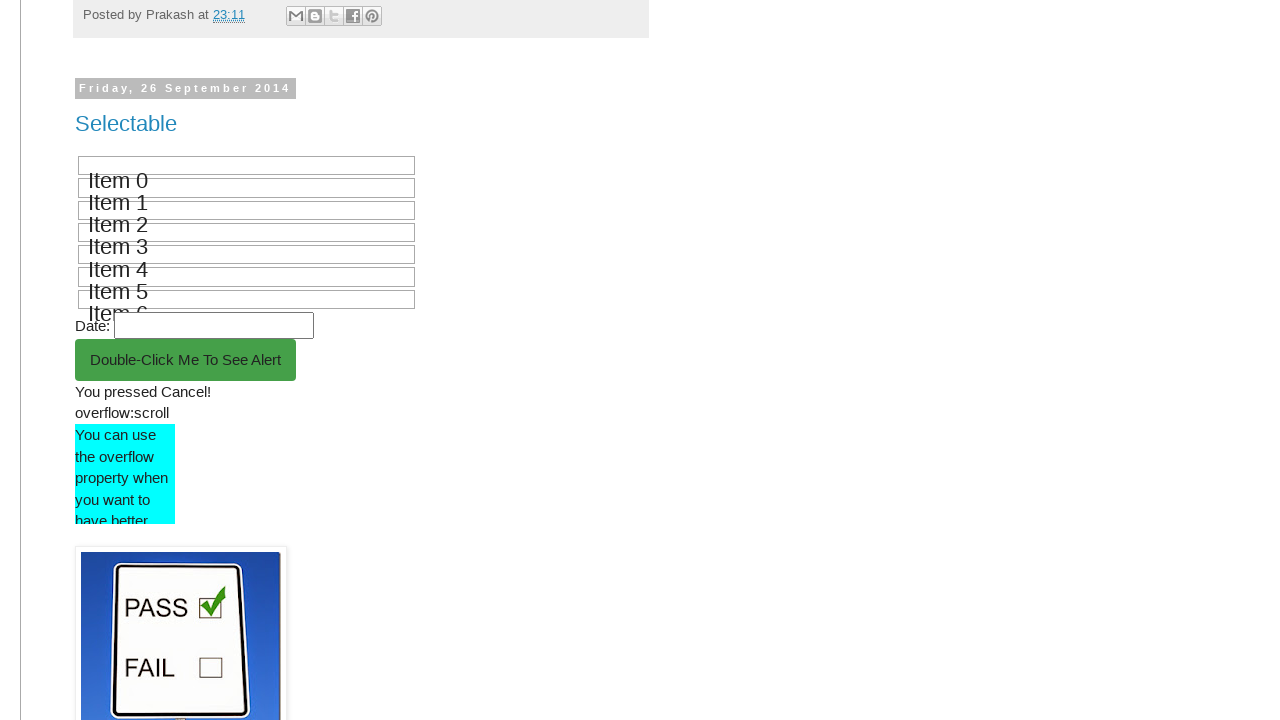

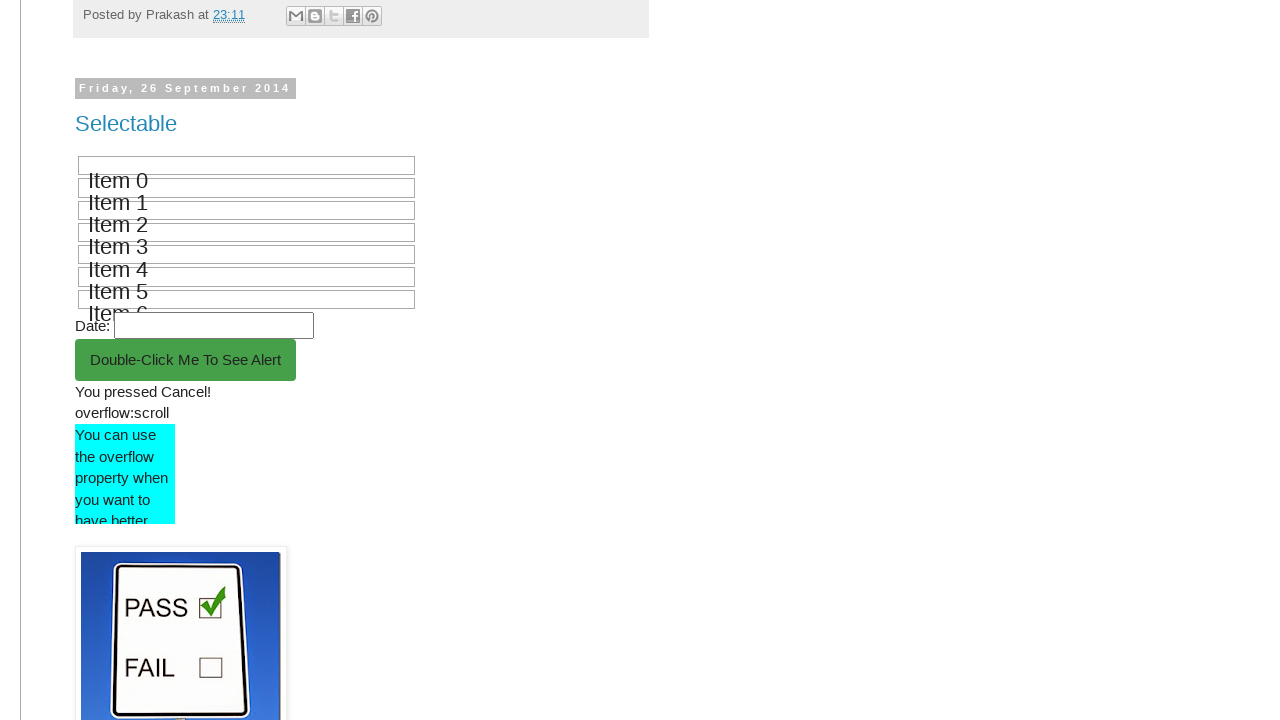